Verifies that the MakeMyTrip homepage URL contains "makemytrip"

Starting URL: https://www.makemytrip.com/

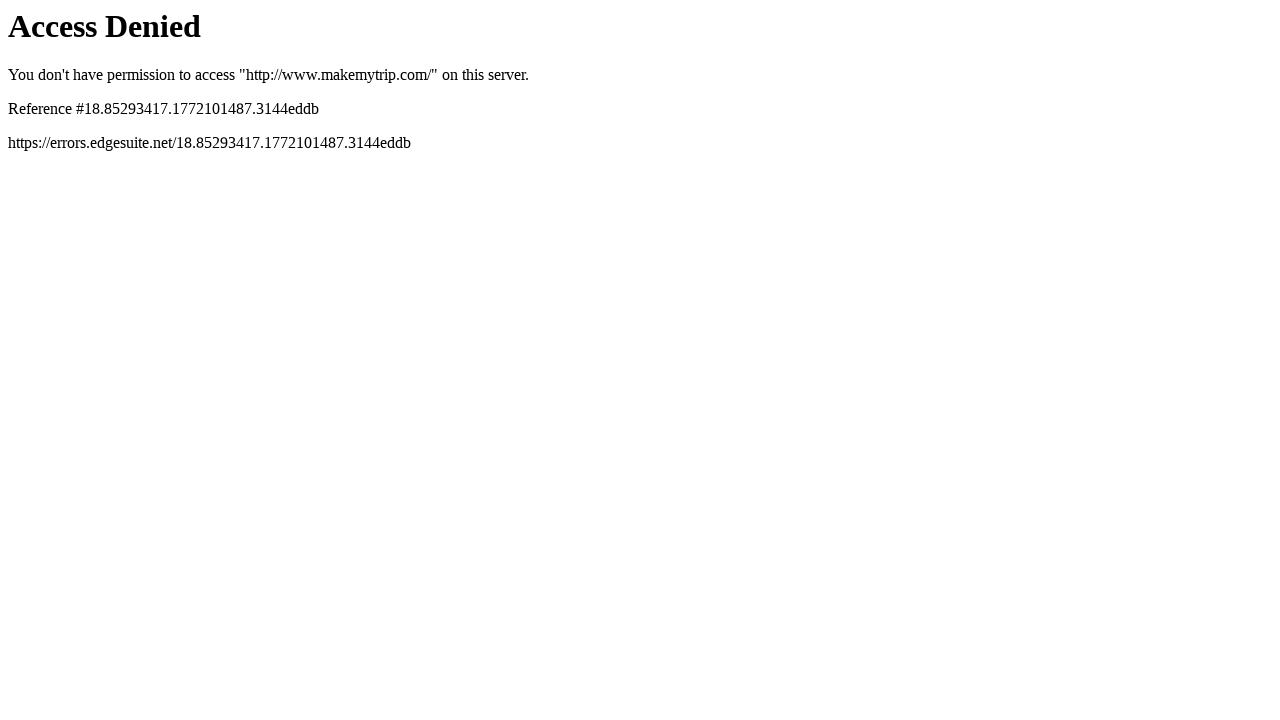

Navigated to MakeMyTrip homepage
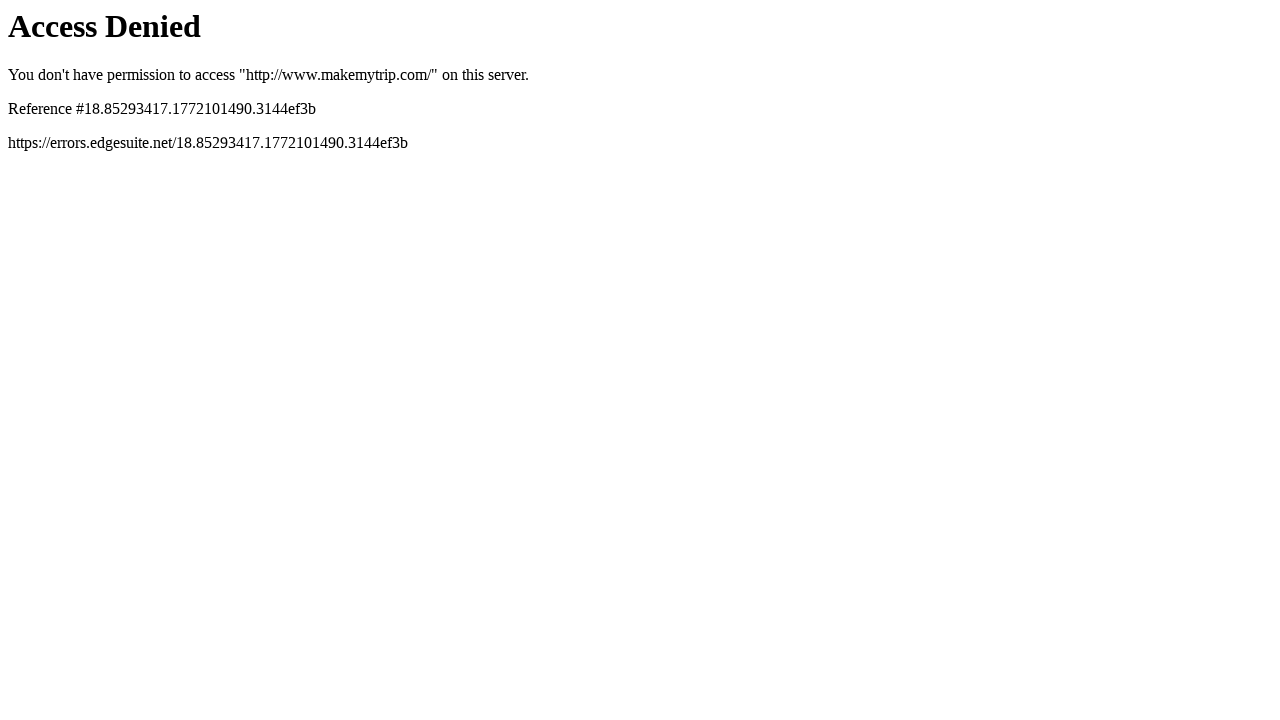

Verified current URL contains 'makemytrip'
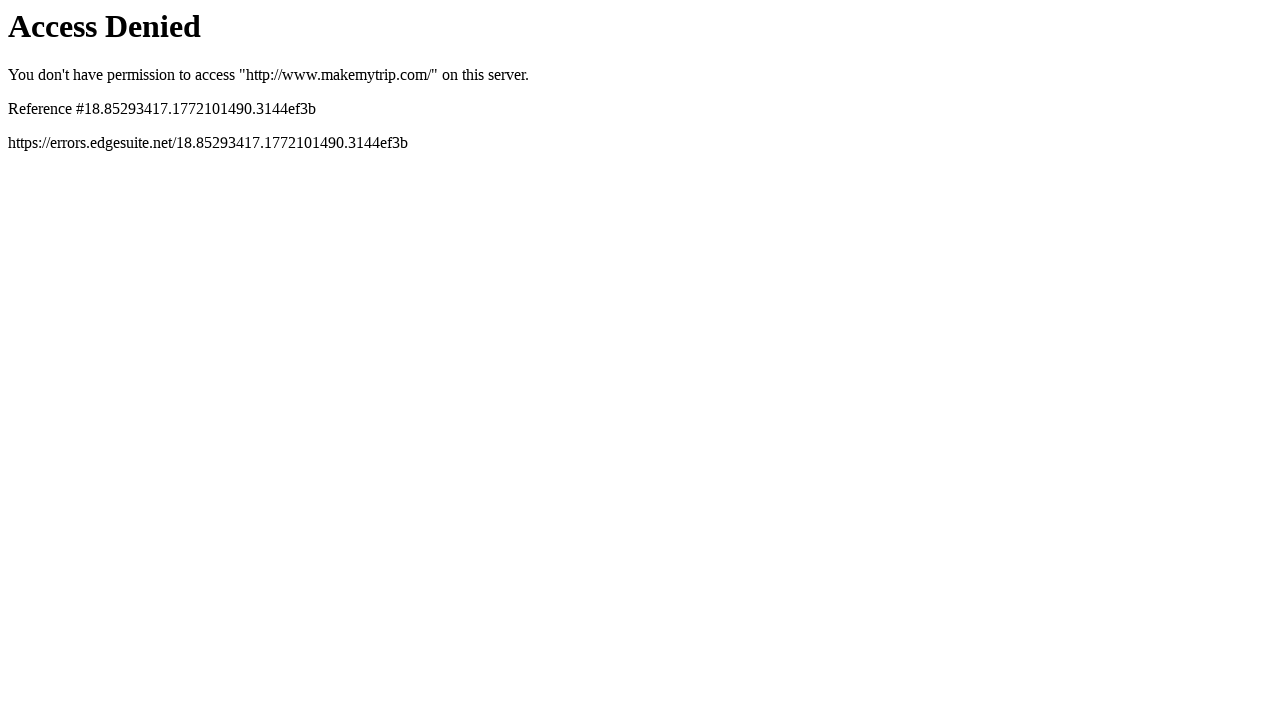

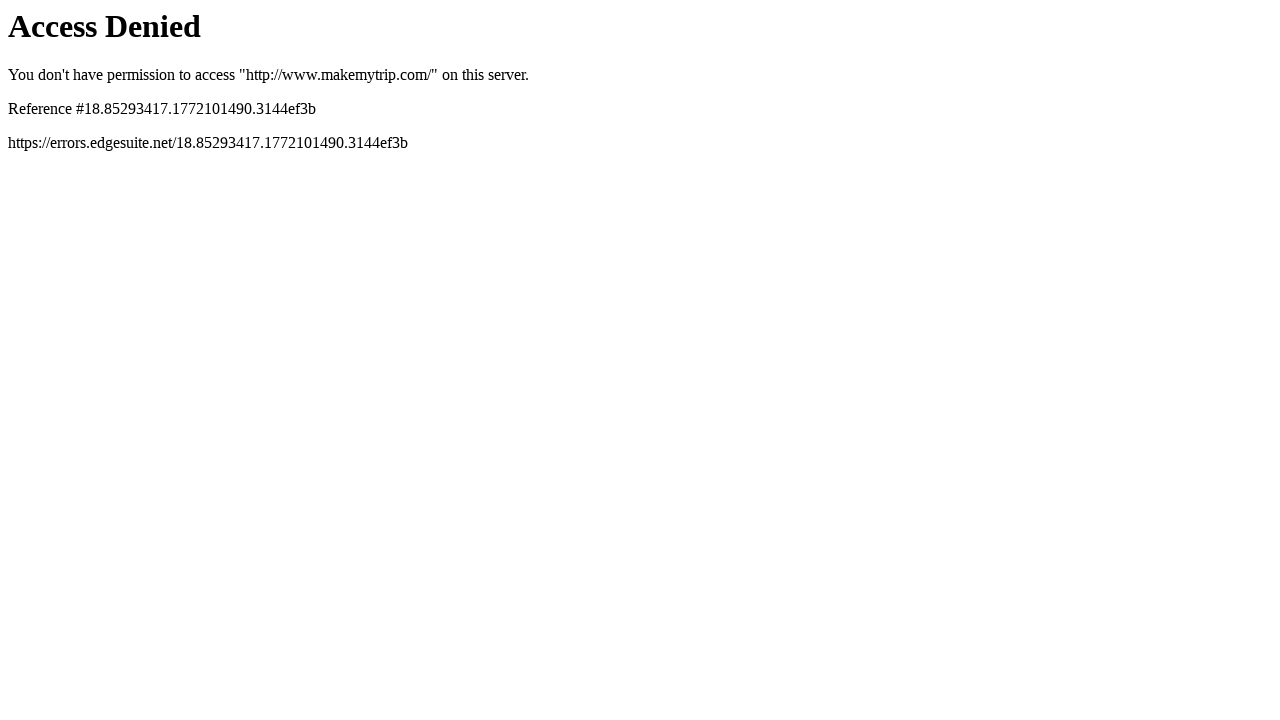